Tests editing a todo item by double-clicking, modifying the text, and pressing Enter

Starting URL: https://demo.playwright.dev/todomvc

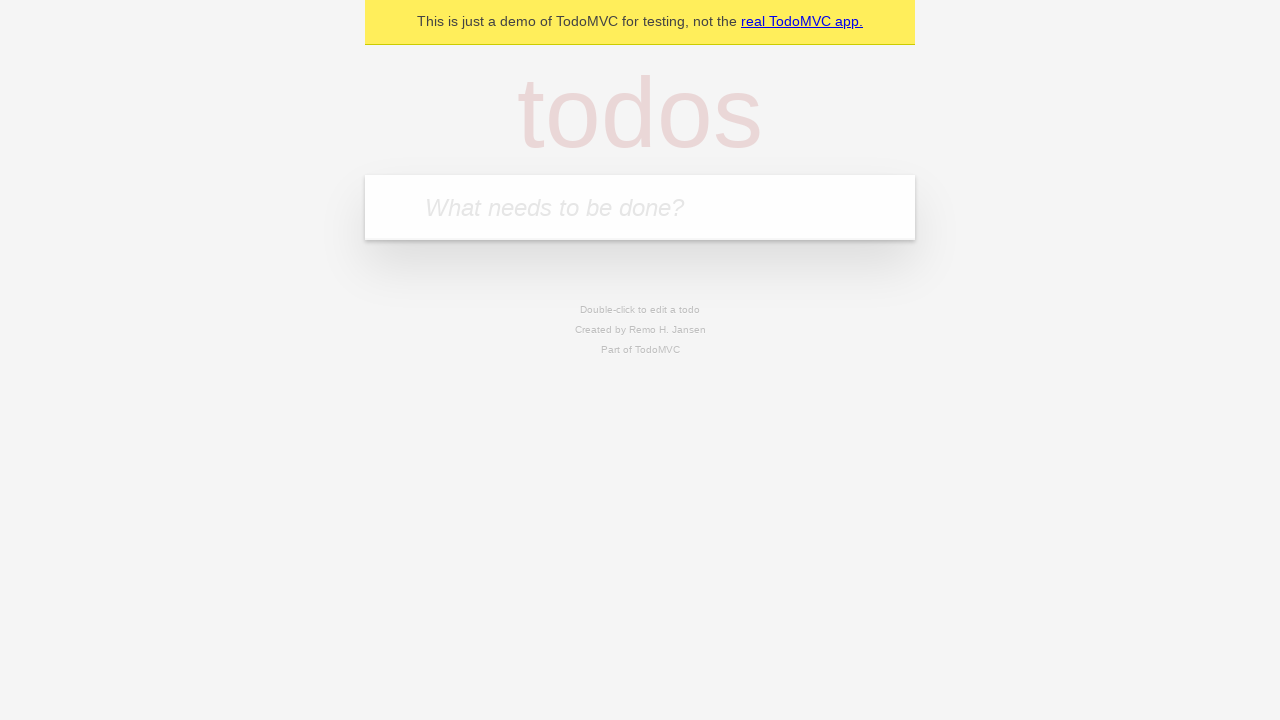

Filled todo input with 'buy some cheese' on internal:attr=[placeholder="What needs to be done?"i]
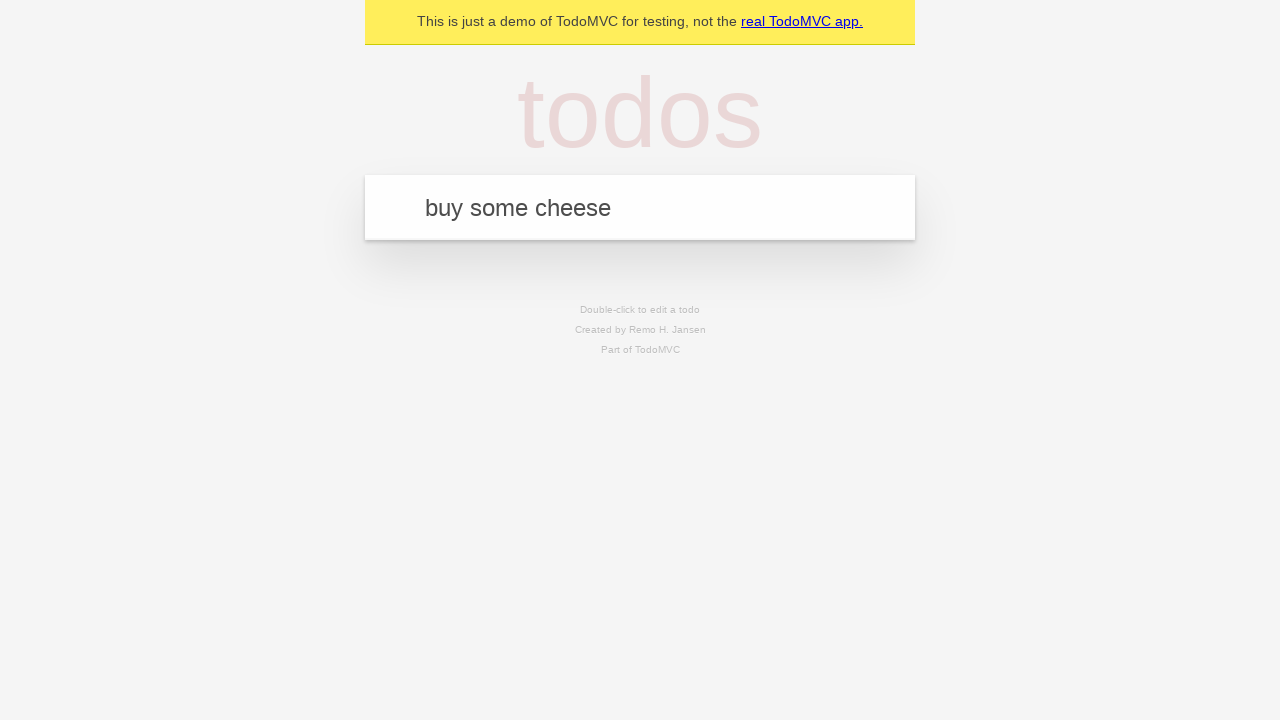

Pressed Enter to create first todo on internal:attr=[placeholder="What needs to be done?"i]
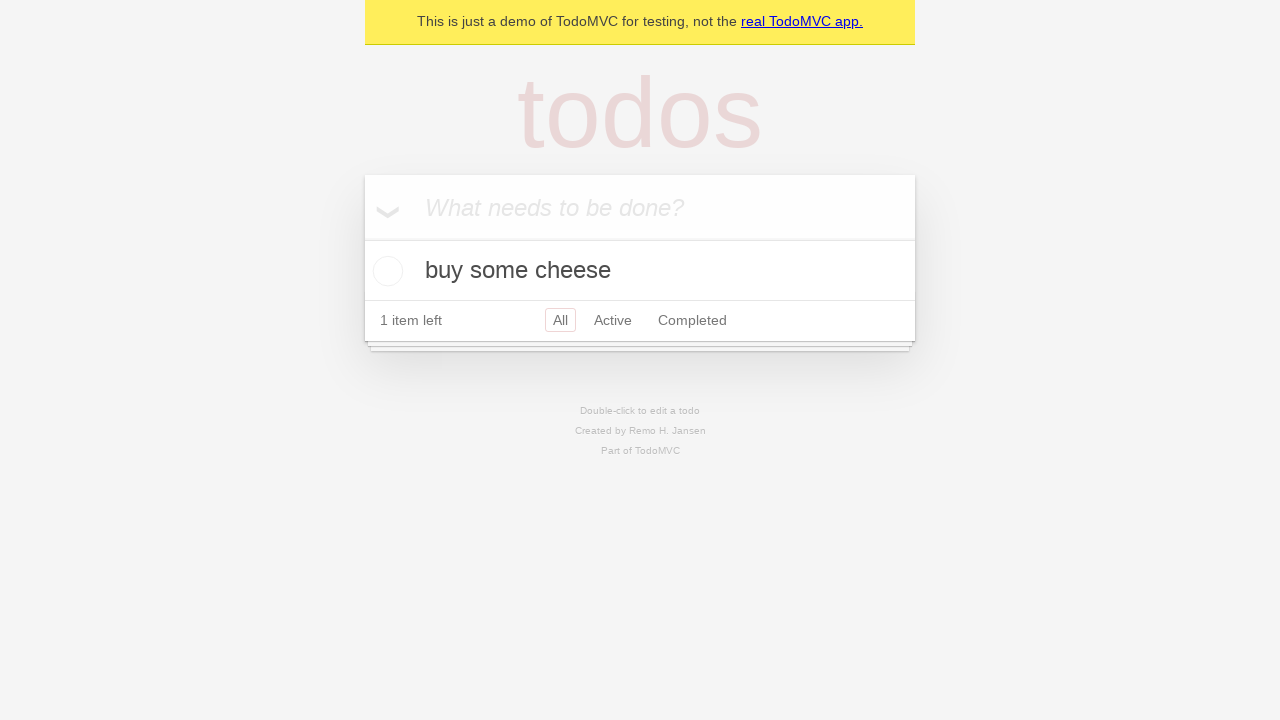

Filled todo input with 'feed the cat' on internal:attr=[placeholder="What needs to be done?"i]
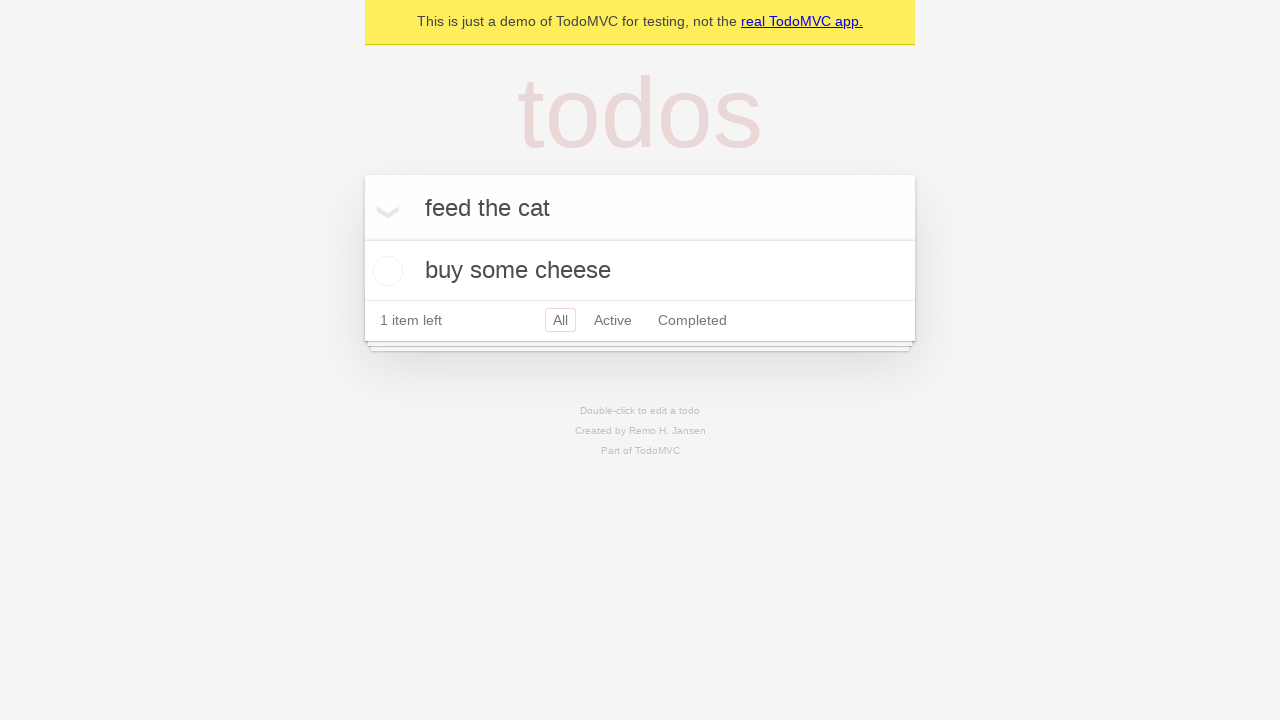

Pressed Enter to create second todo on internal:attr=[placeholder="What needs to be done?"i]
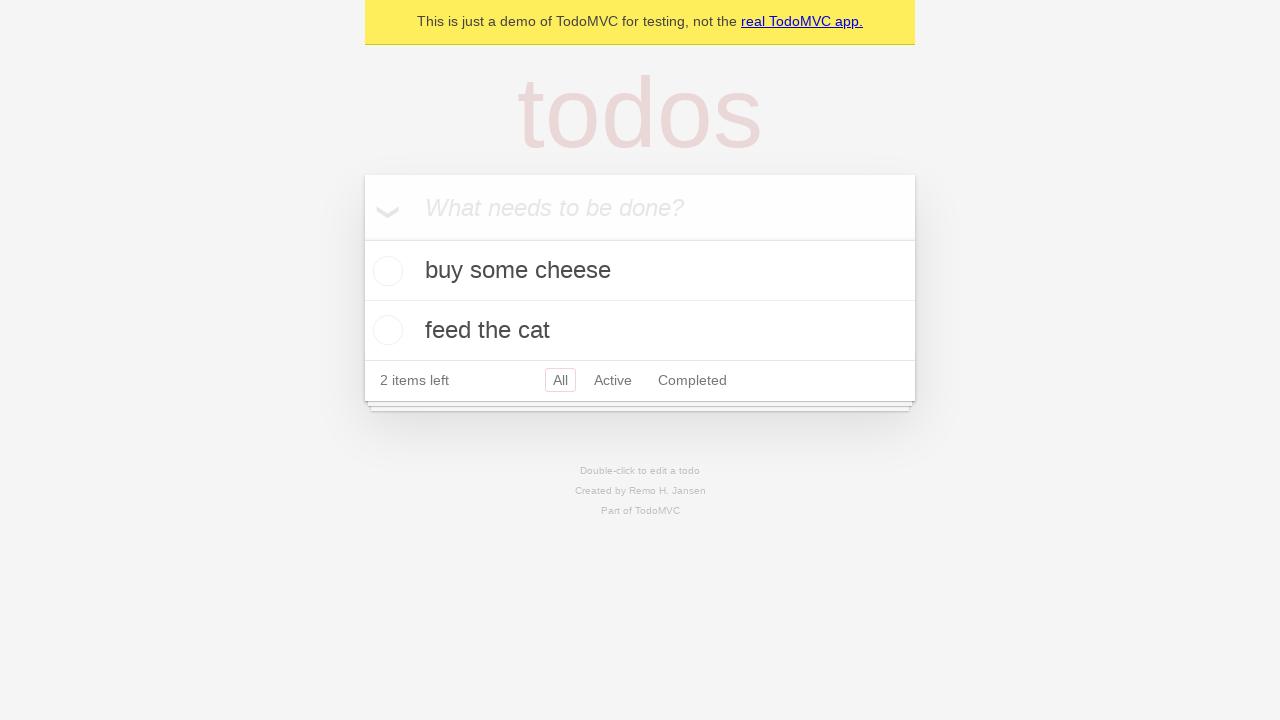

Filled todo input with 'book a doctors appointment' on internal:attr=[placeholder="What needs to be done?"i]
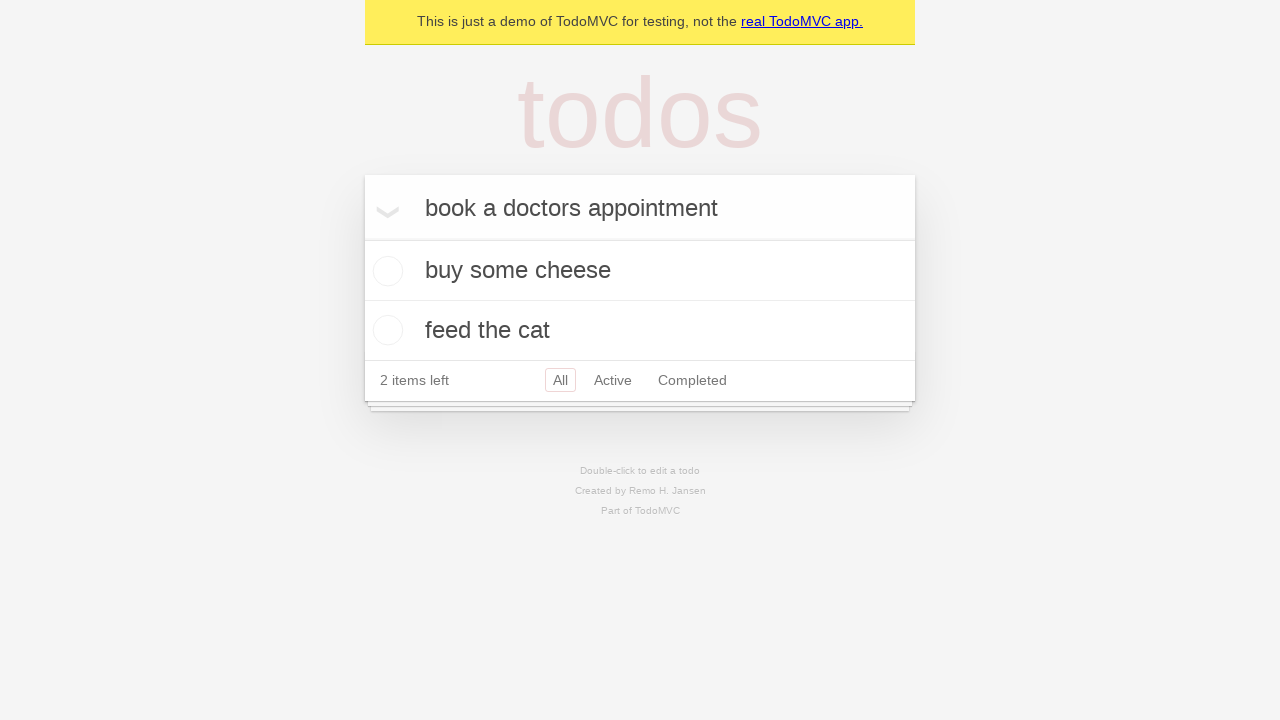

Pressed Enter to create third todo on internal:attr=[placeholder="What needs to be done?"i]
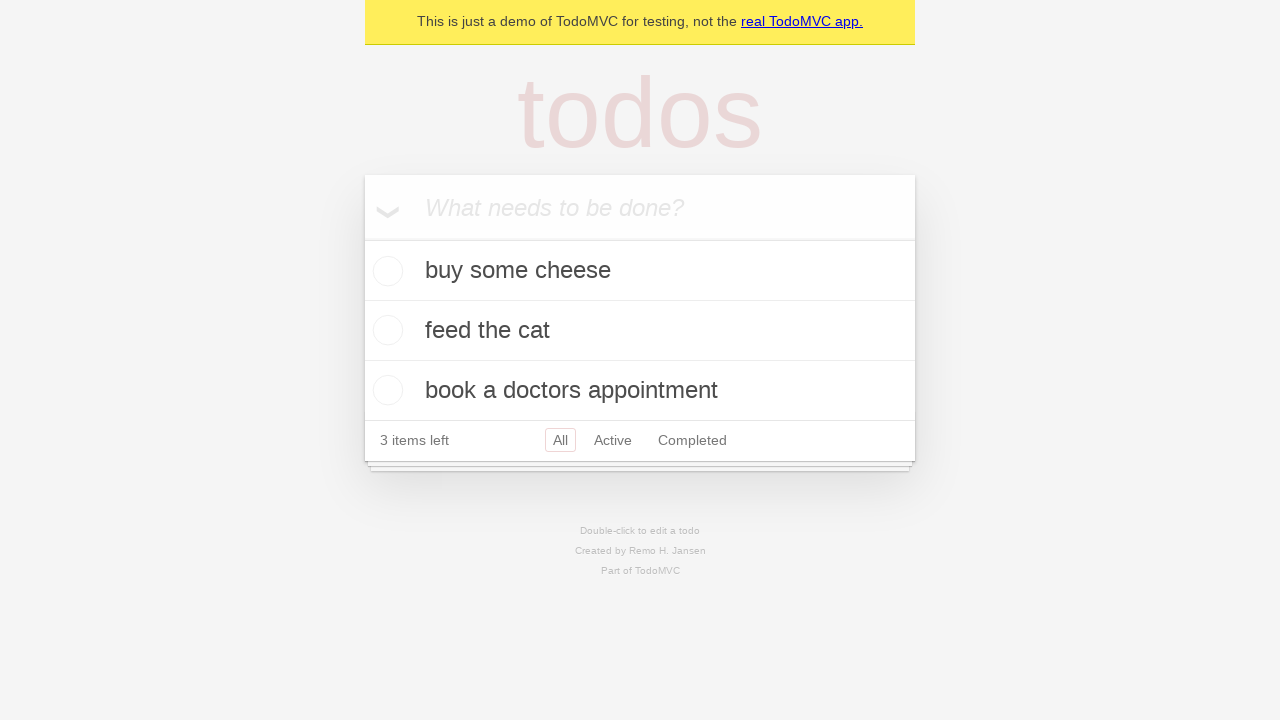

Double-clicked second todo item to enter edit mode at (640, 331) on internal:testid=[data-testid="todo-item"s] >> nth=1
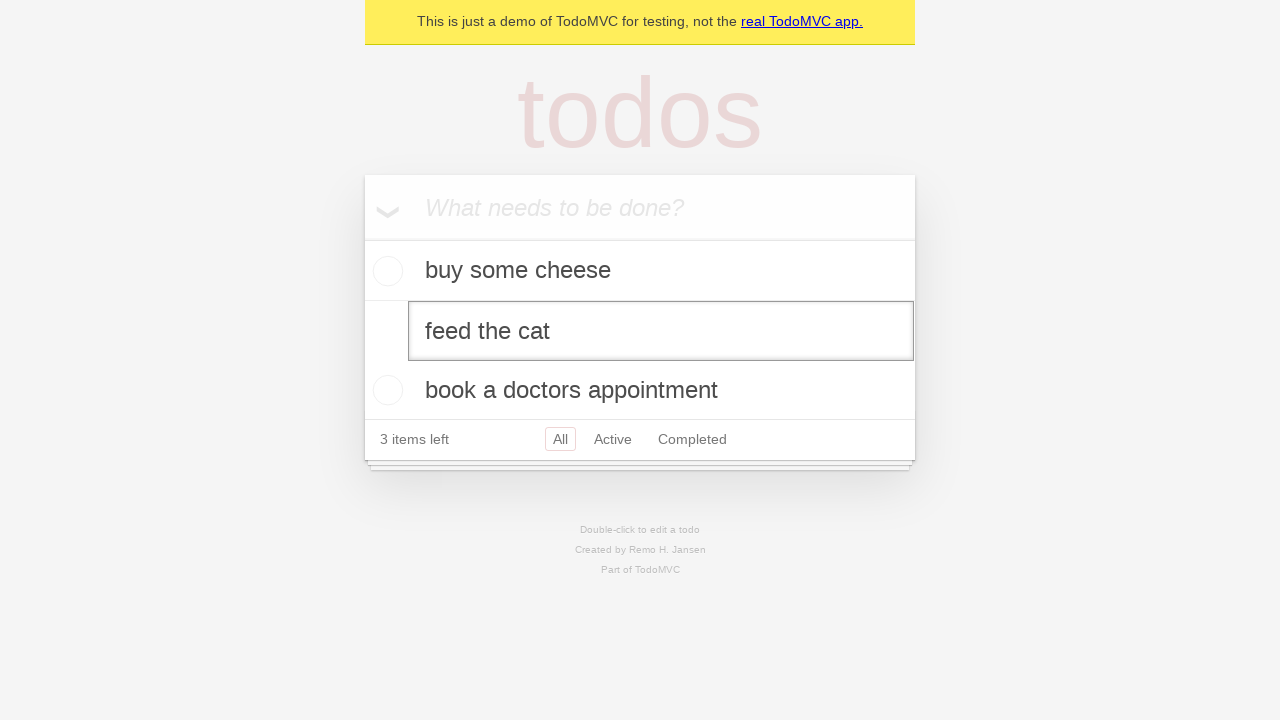

Filled edit textbox with 'buy some sausages' on internal:testid=[data-testid="todo-item"s] >> nth=1 >> internal:role=textbox[nam
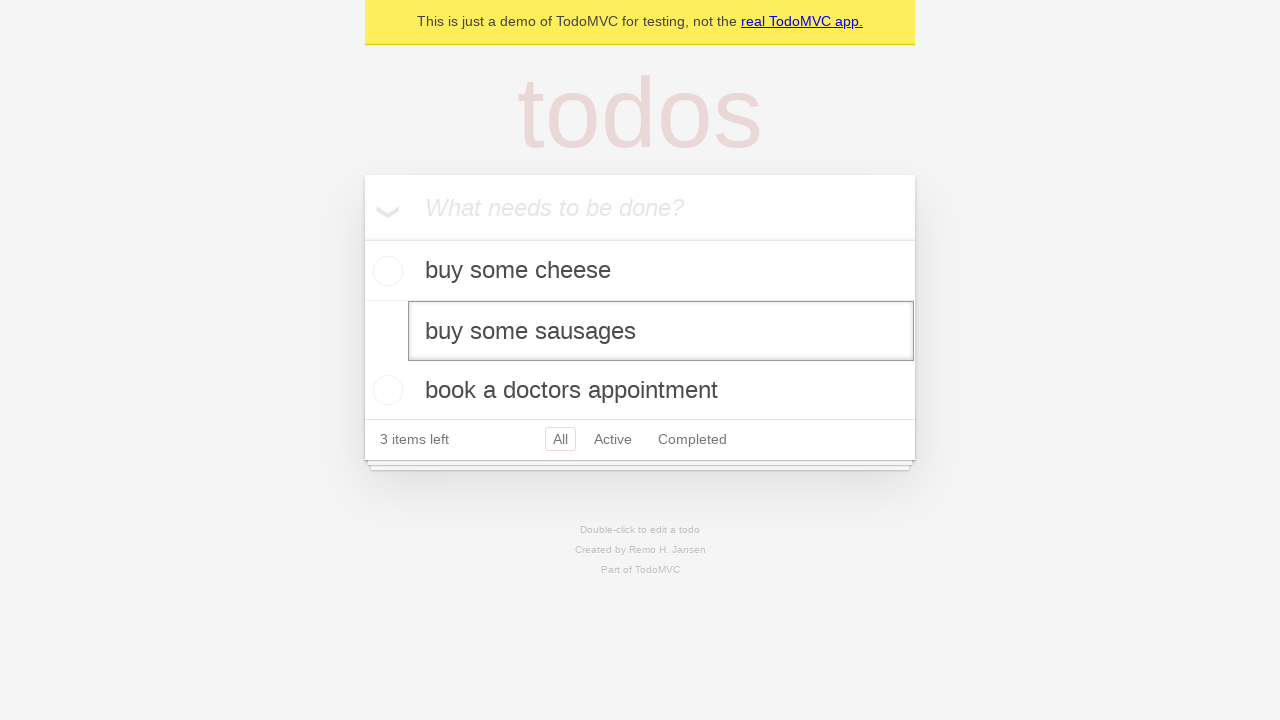

Pressed Enter to save edited todo item on internal:testid=[data-testid="todo-item"s] >> nth=1 >> internal:role=textbox[nam
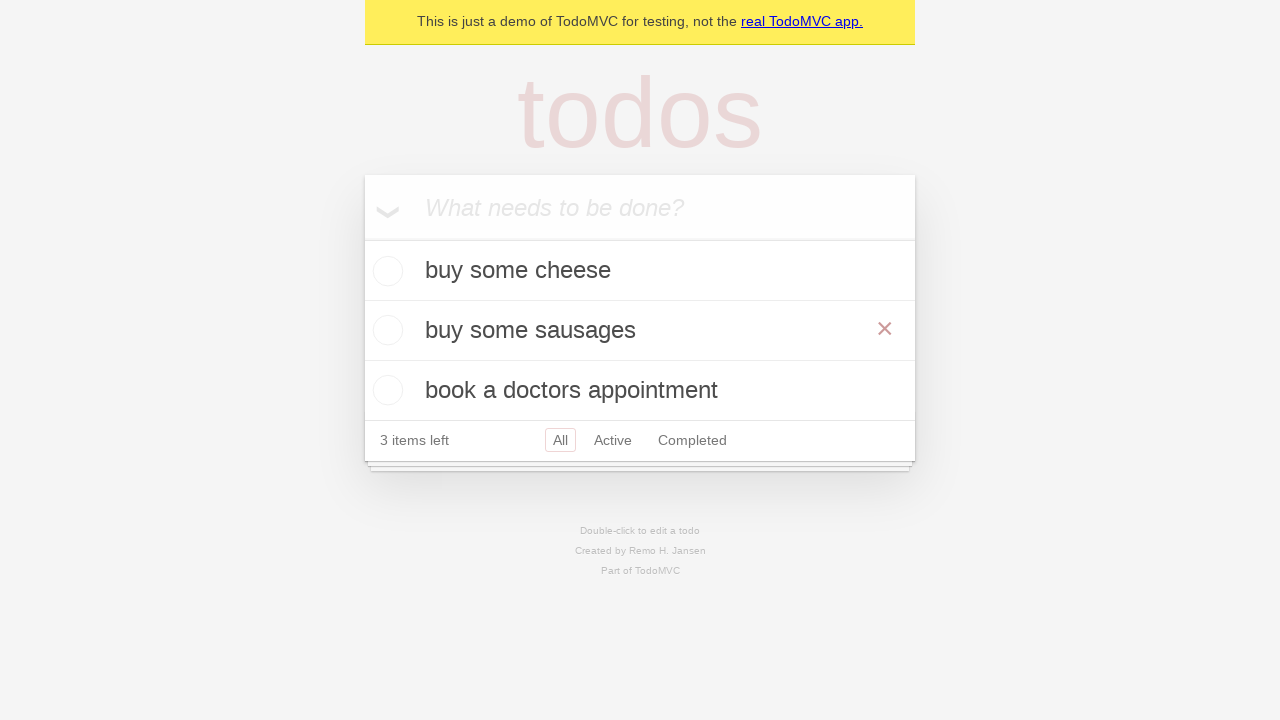

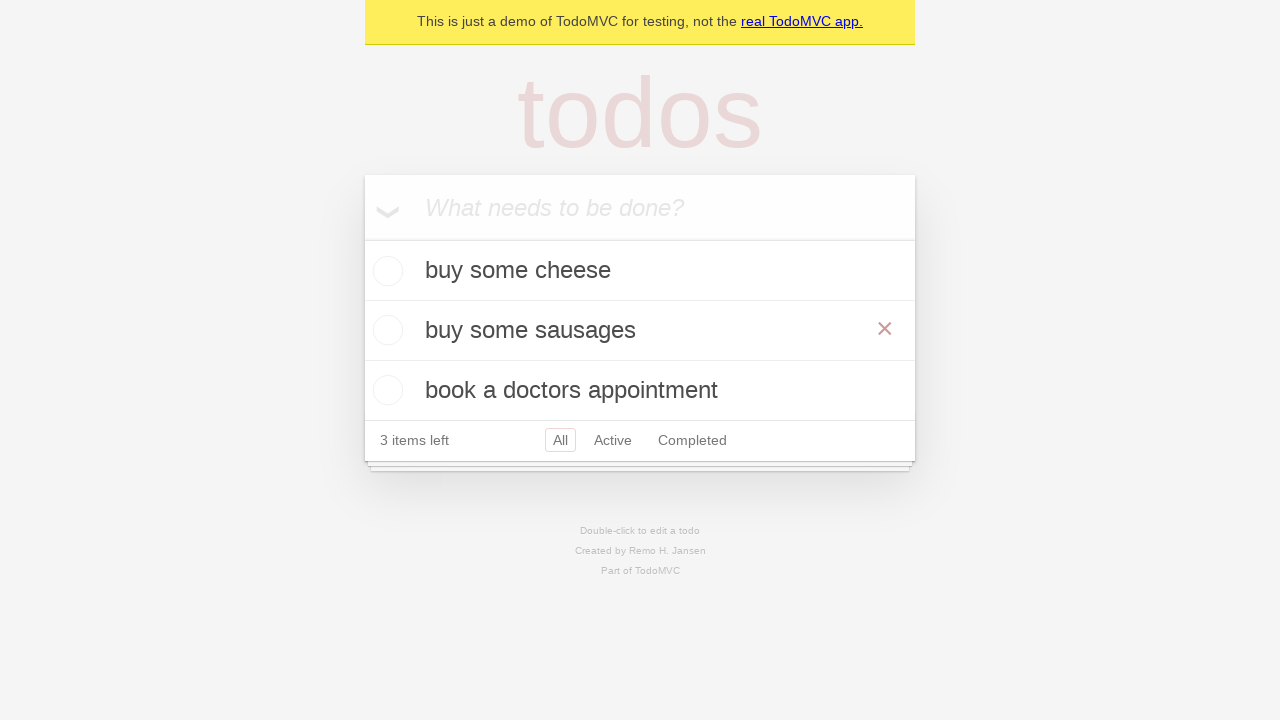